Tests a registration form by filling in all required fields (name, username, email, password, phone, gender, birthday, department, job title, programming language) and verifying successful submission.

Starting URL: https://practice.cydeo.com/registration_form

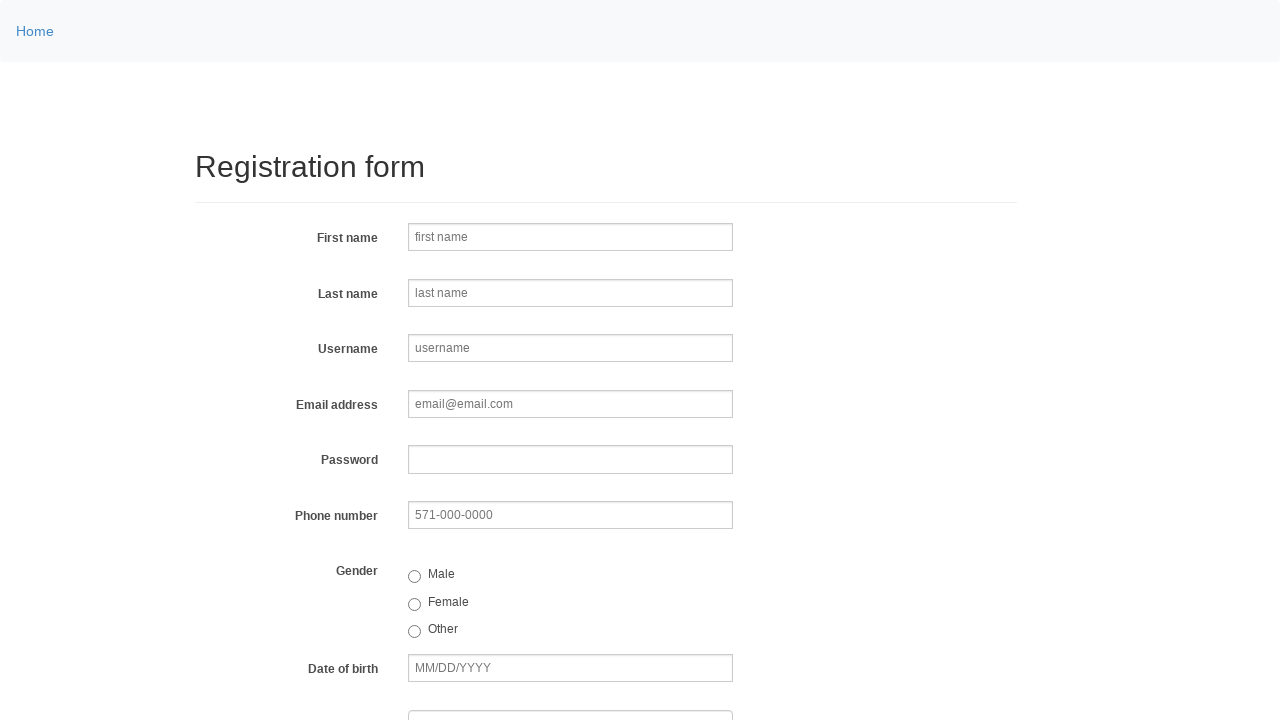

Filled first name field with 'JANE' on input[name='firstname']
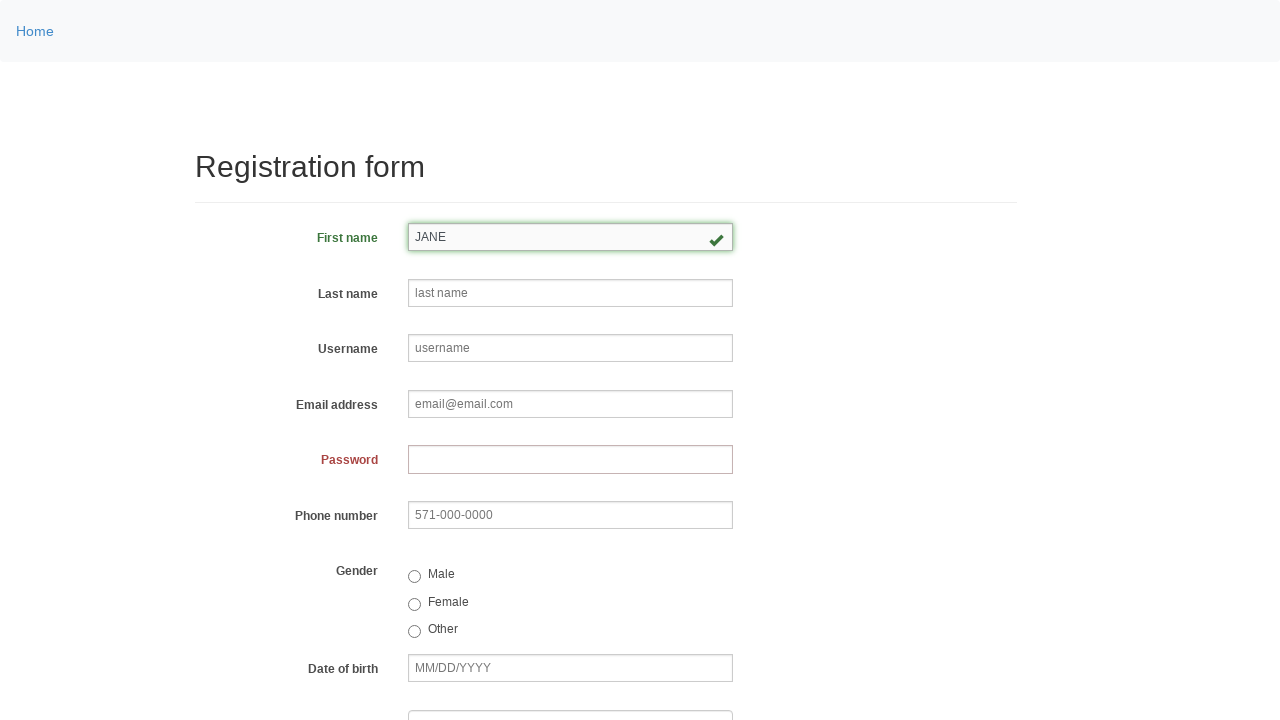

Filled last name field with 'DOE' on input[name='lastname']
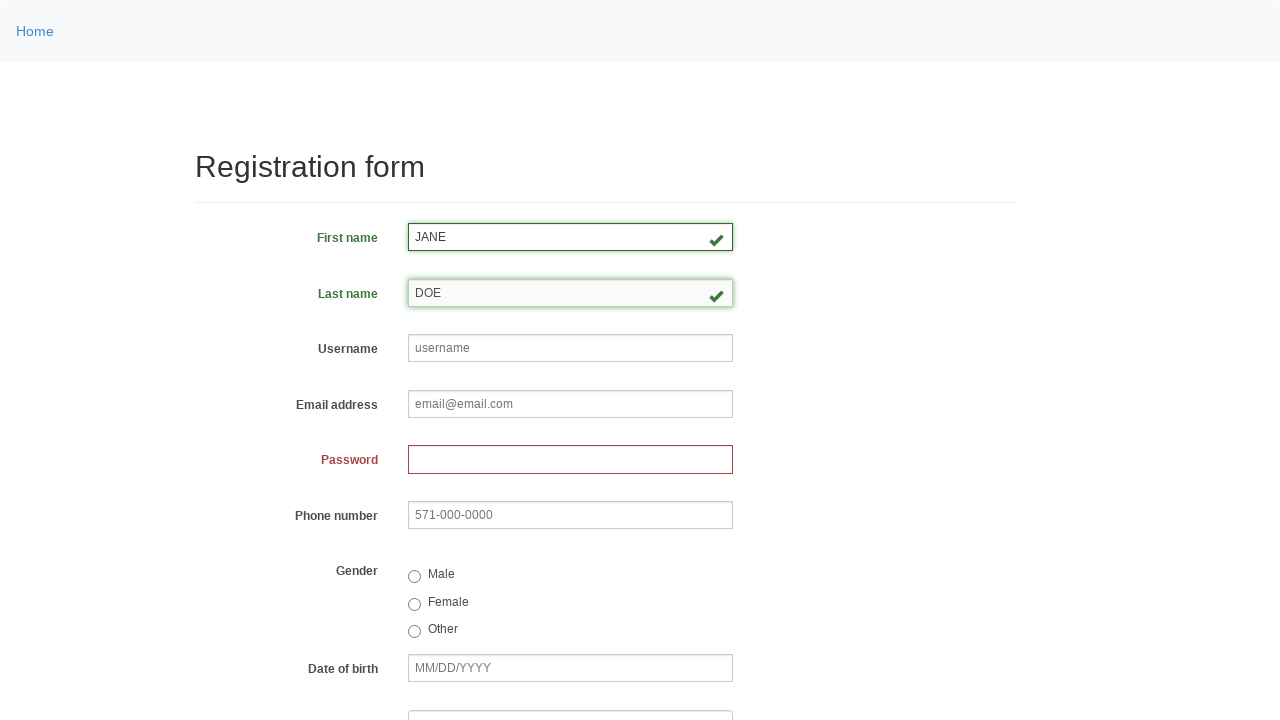

Filled username field with 'janedoe58' on input[name='username']
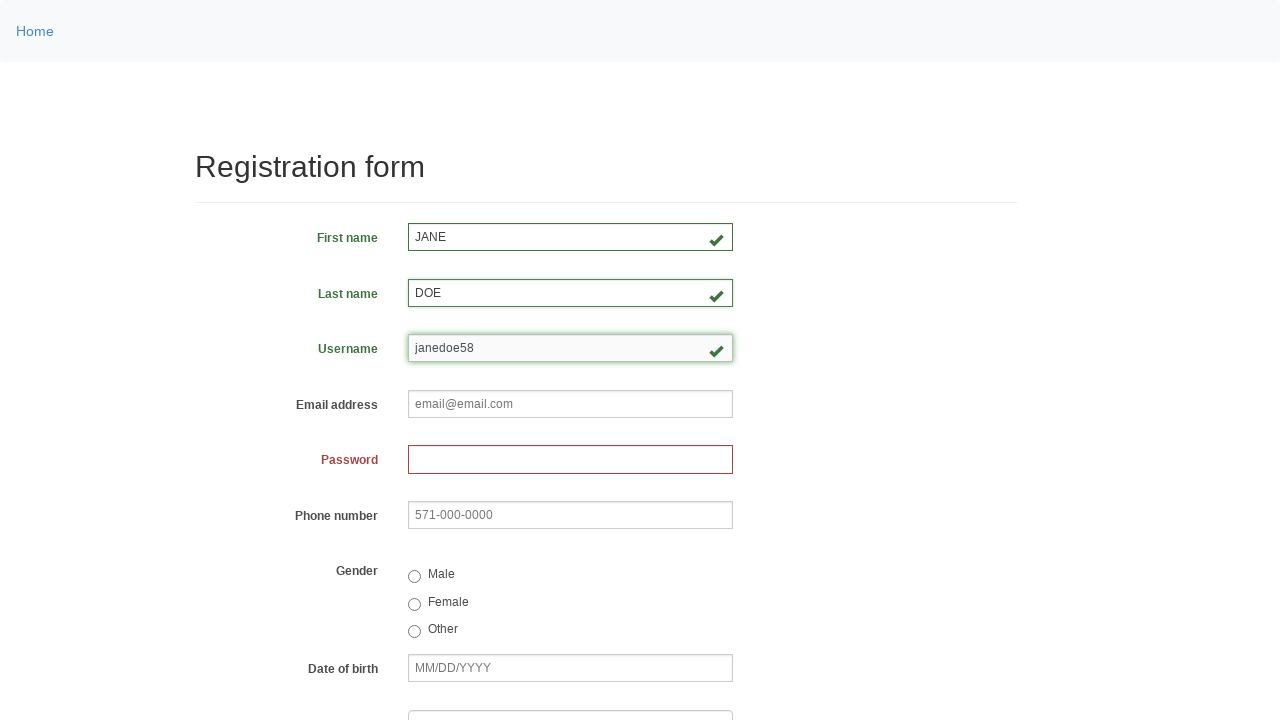

Filled email field with 'janedoe@example.com' on input[name='email']
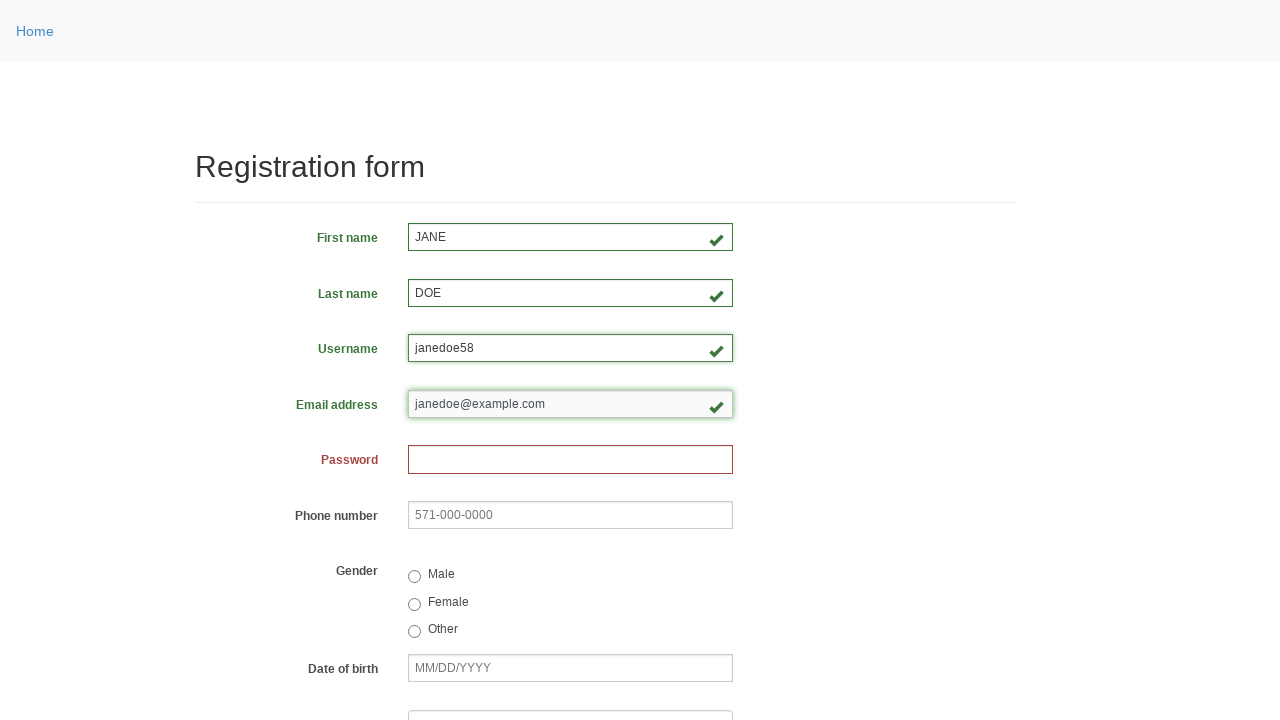

Filled password field with '1234567890' on input[name='password']
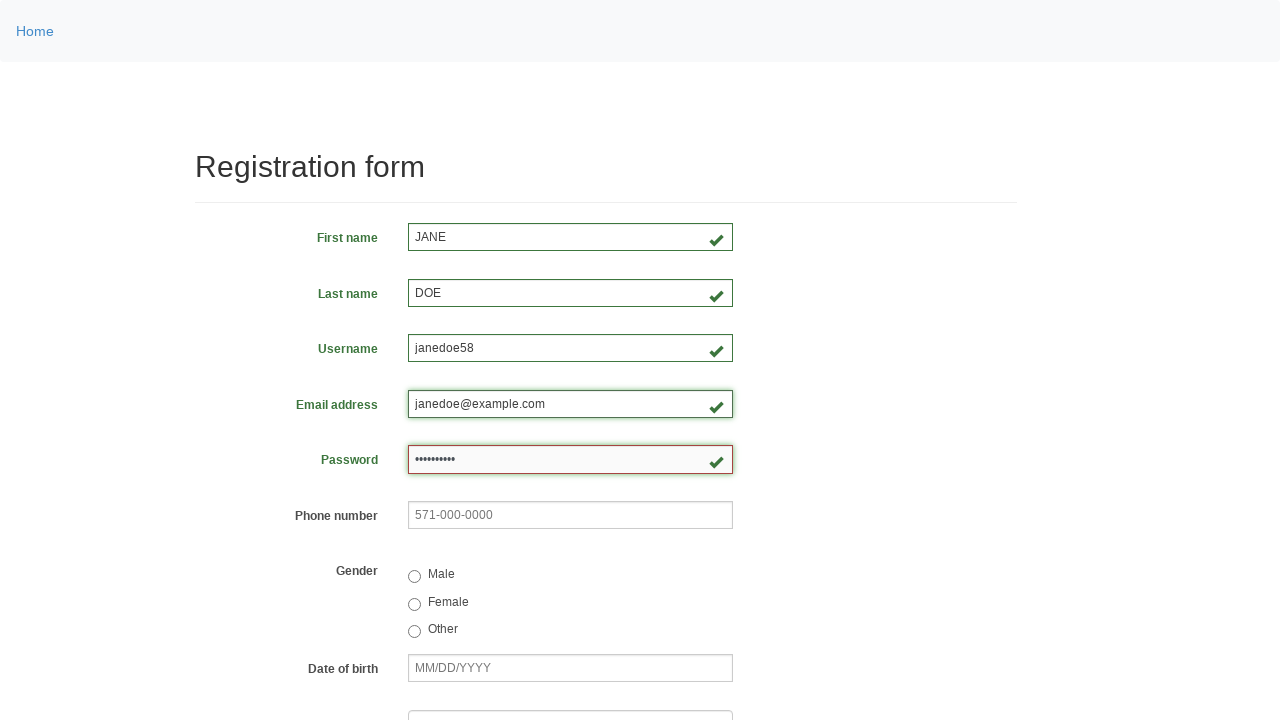

Filled phone number field with '444-555-6666' on input[name='phone']
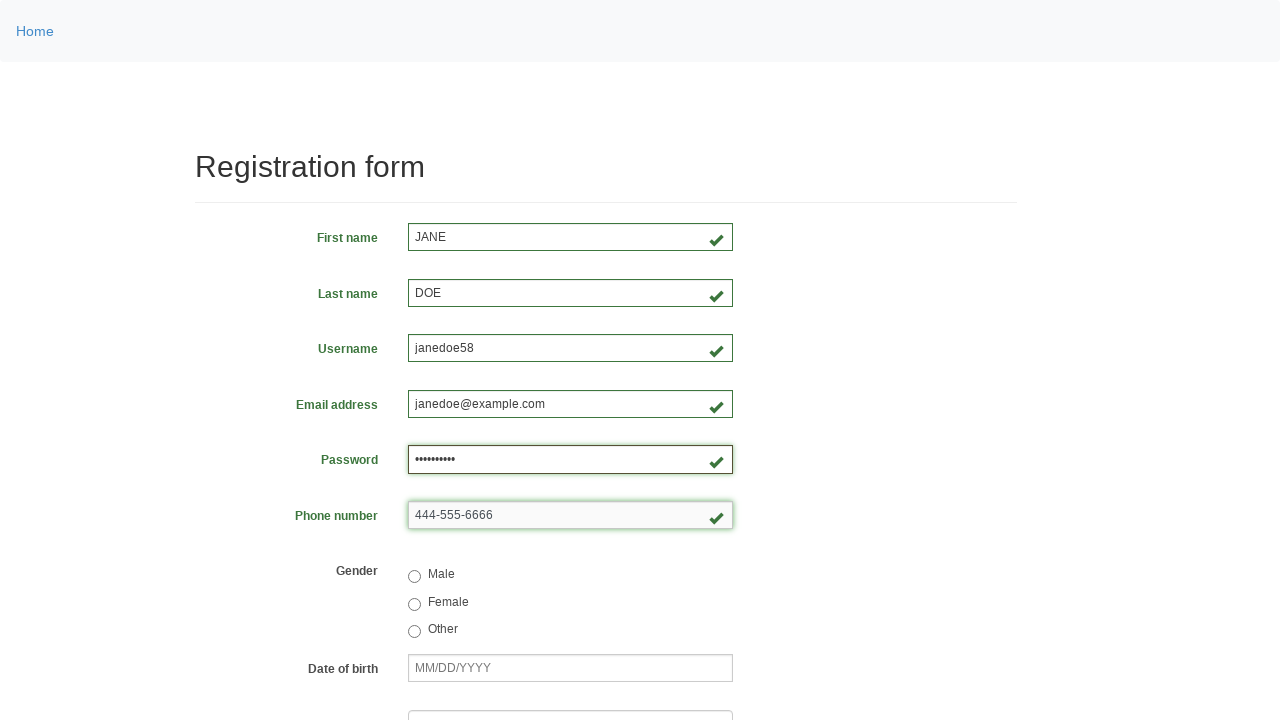

Selected female gender radio button at (414, 604) on input[value='female']
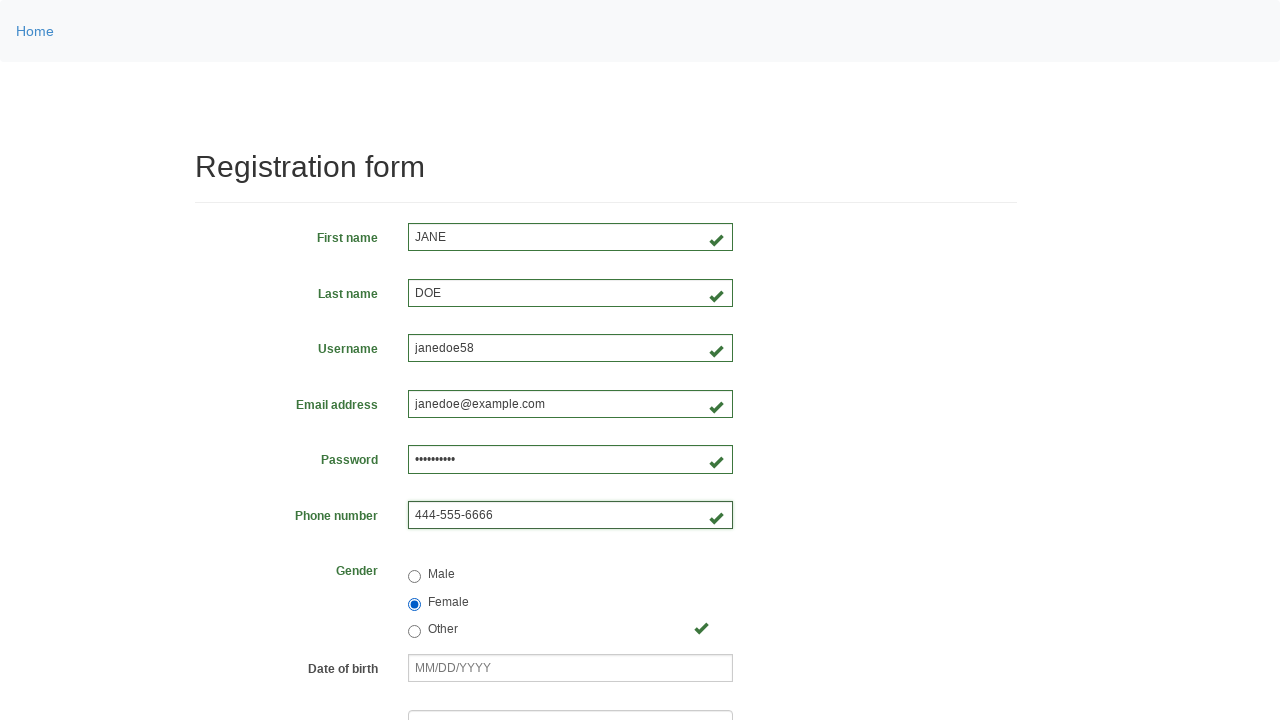

Filled birthday field with '01/20/1980' on input[name='birthday']
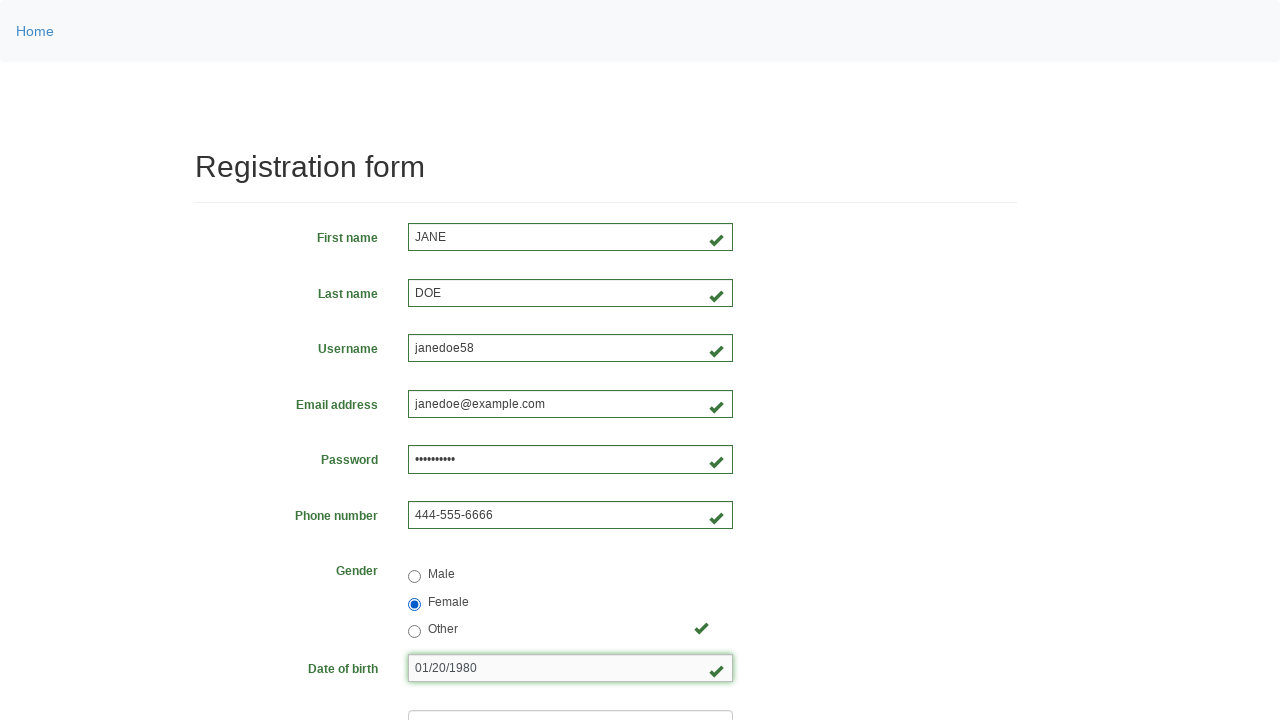

Selected department 'DE' from dropdown on select[name='department']
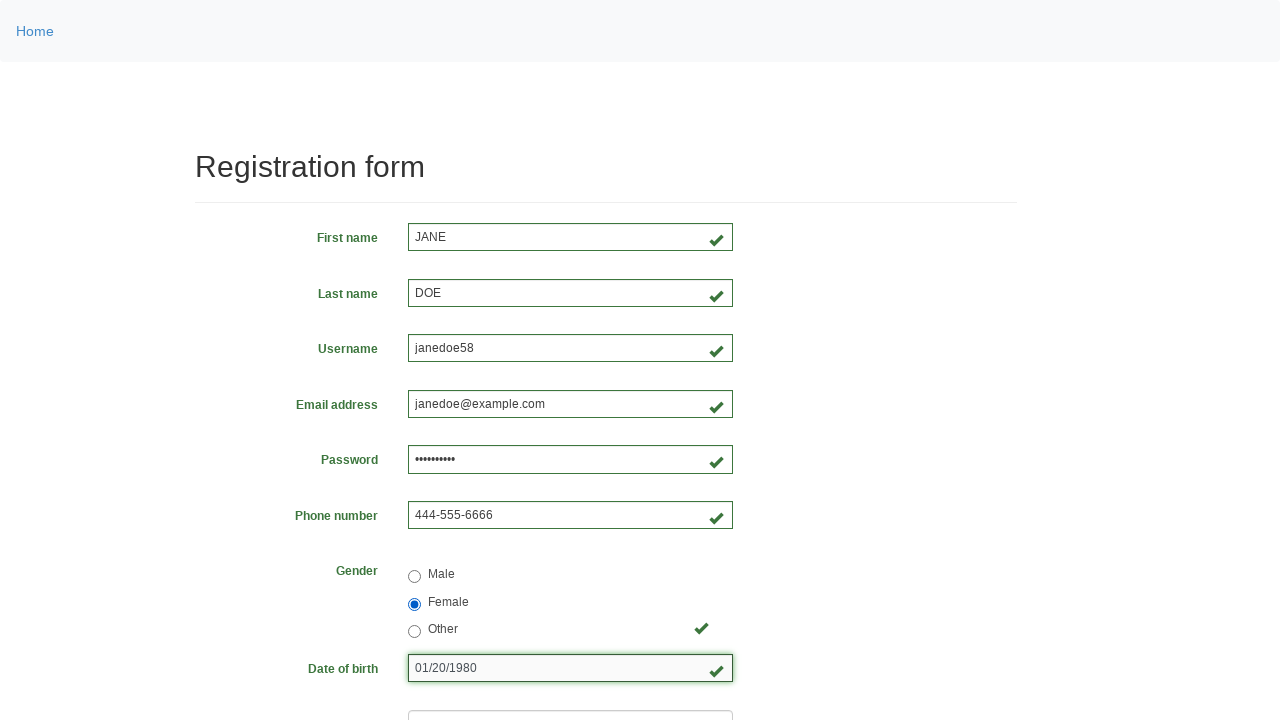

Selected job title 'SDET' from dropdown on select[name='job_title']
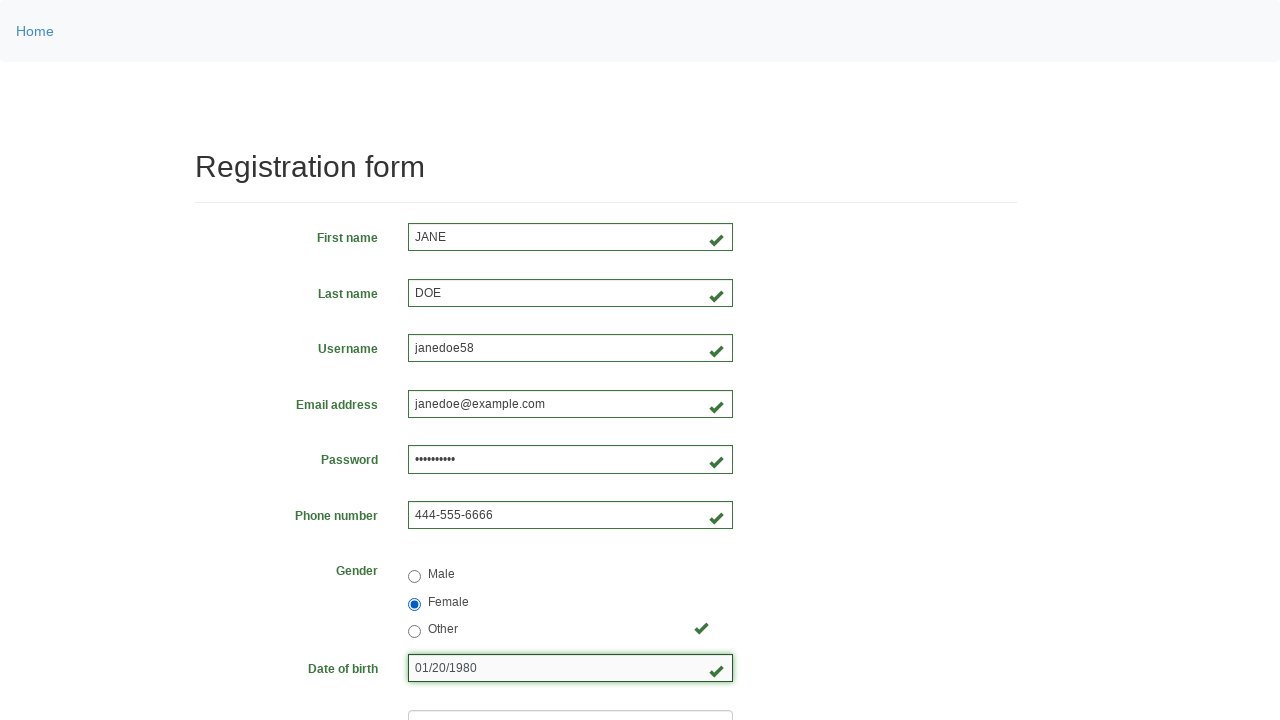

Selected Java programming language checkbox at (465, 468) on input[value='java']
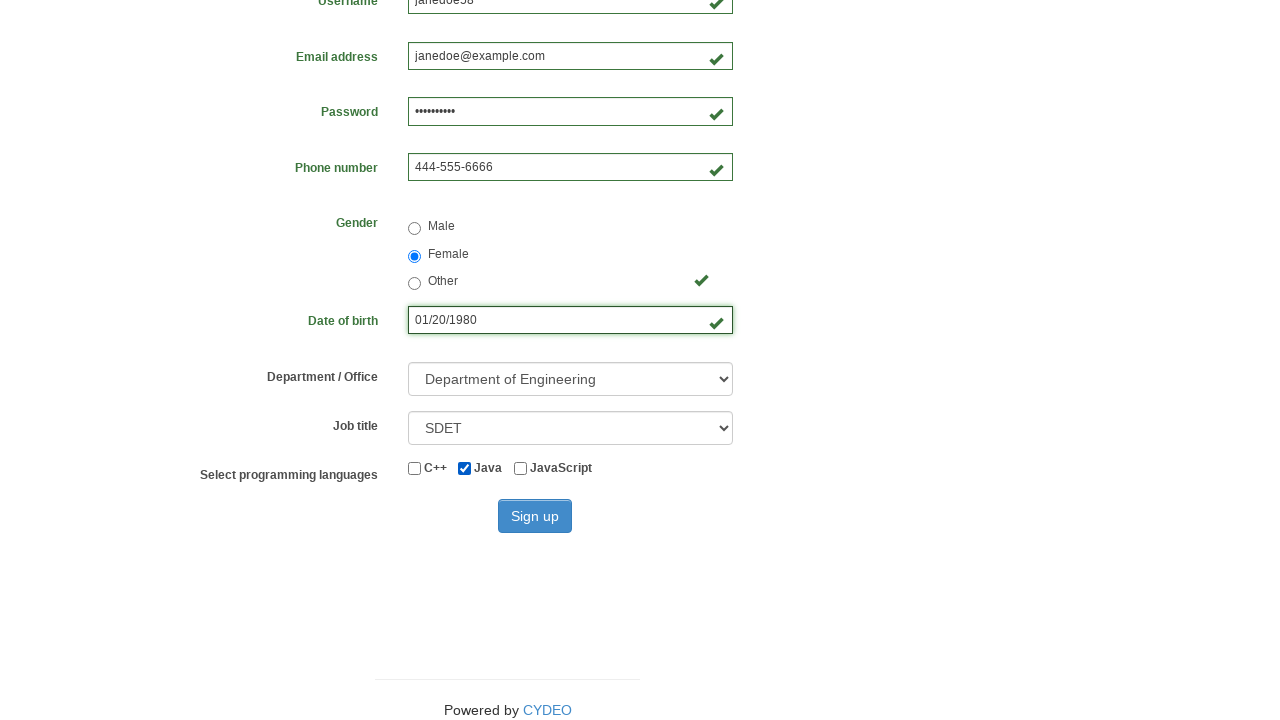

Clicked sign up button to submit registration form at (535, 516) on #wooden_spoon
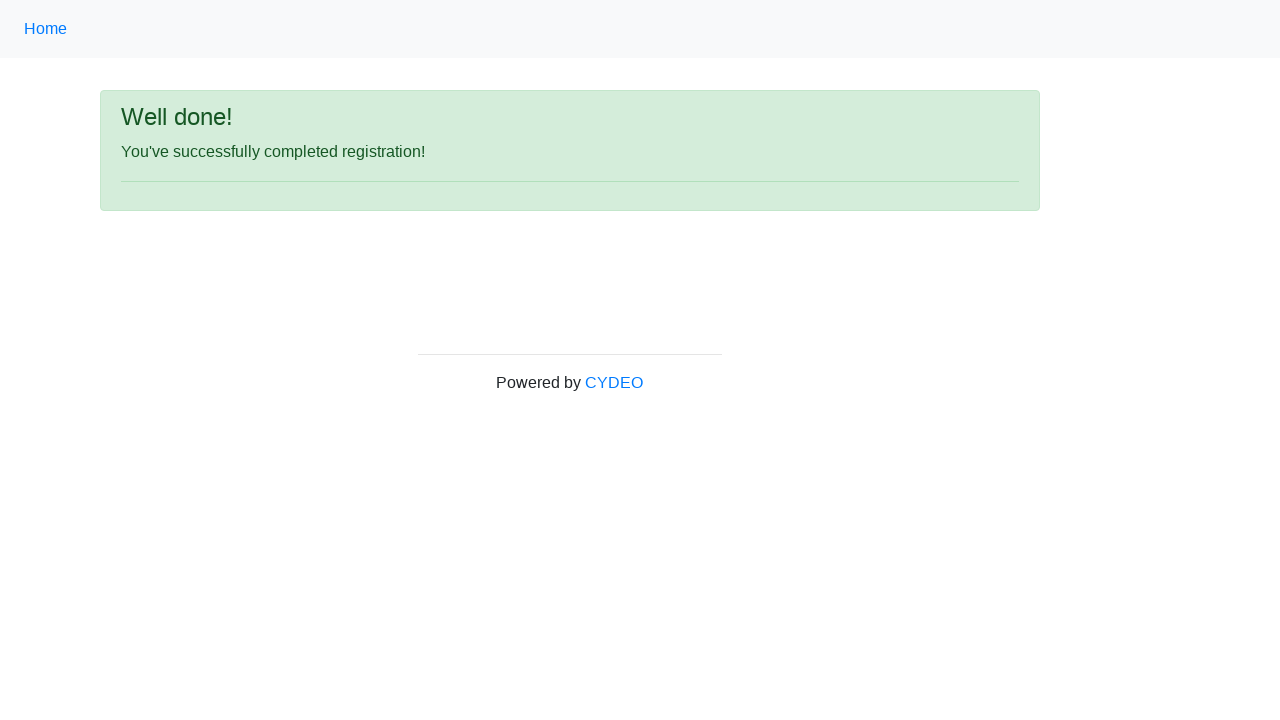

Verified success message is displayed
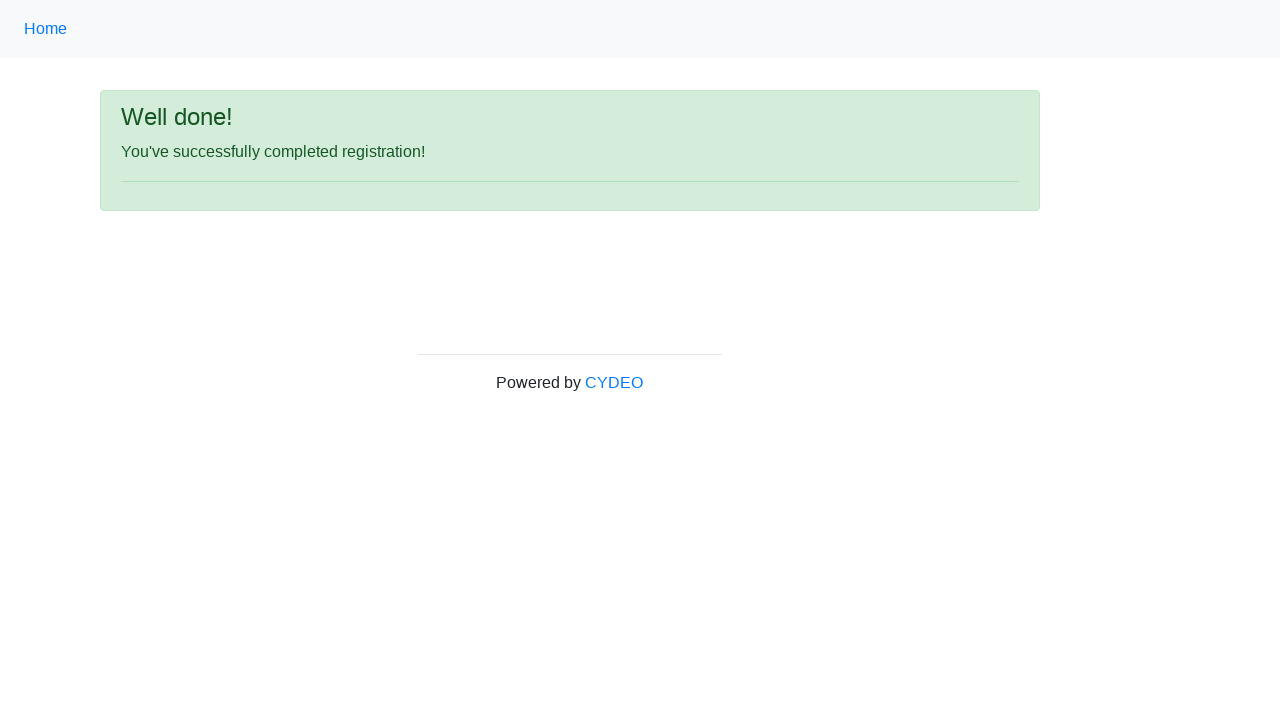

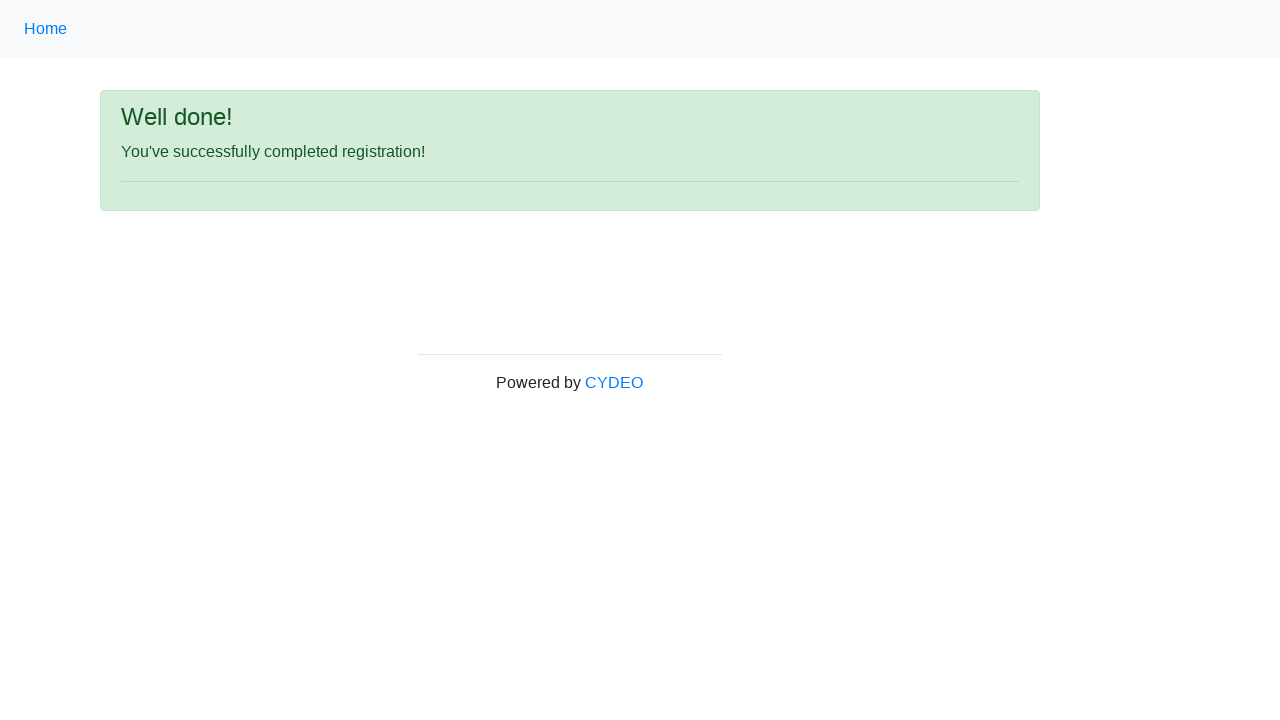